Tests dynamic properties page by waiting for a button that becomes visible after 5 seconds and verifying its visibility

Starting URL: https://demoqa.com/dynamic-properties

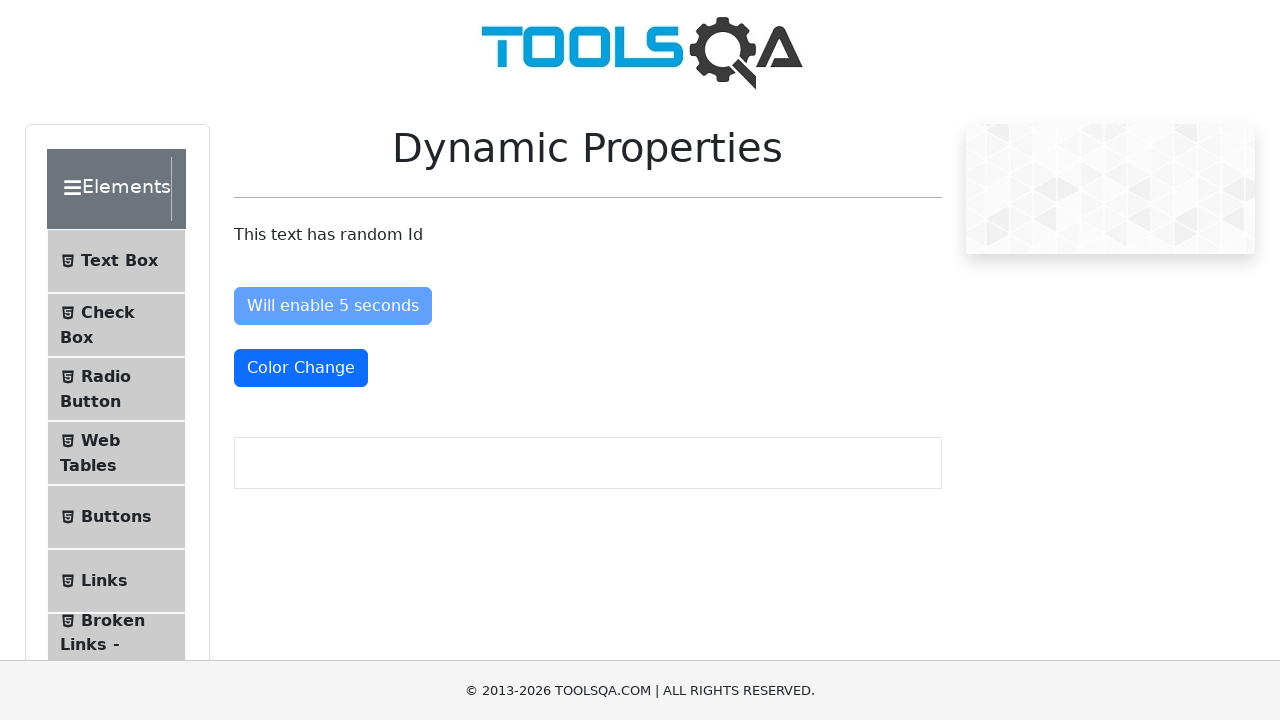

Waited for 'Visible After 5 Seconds' button to become visible
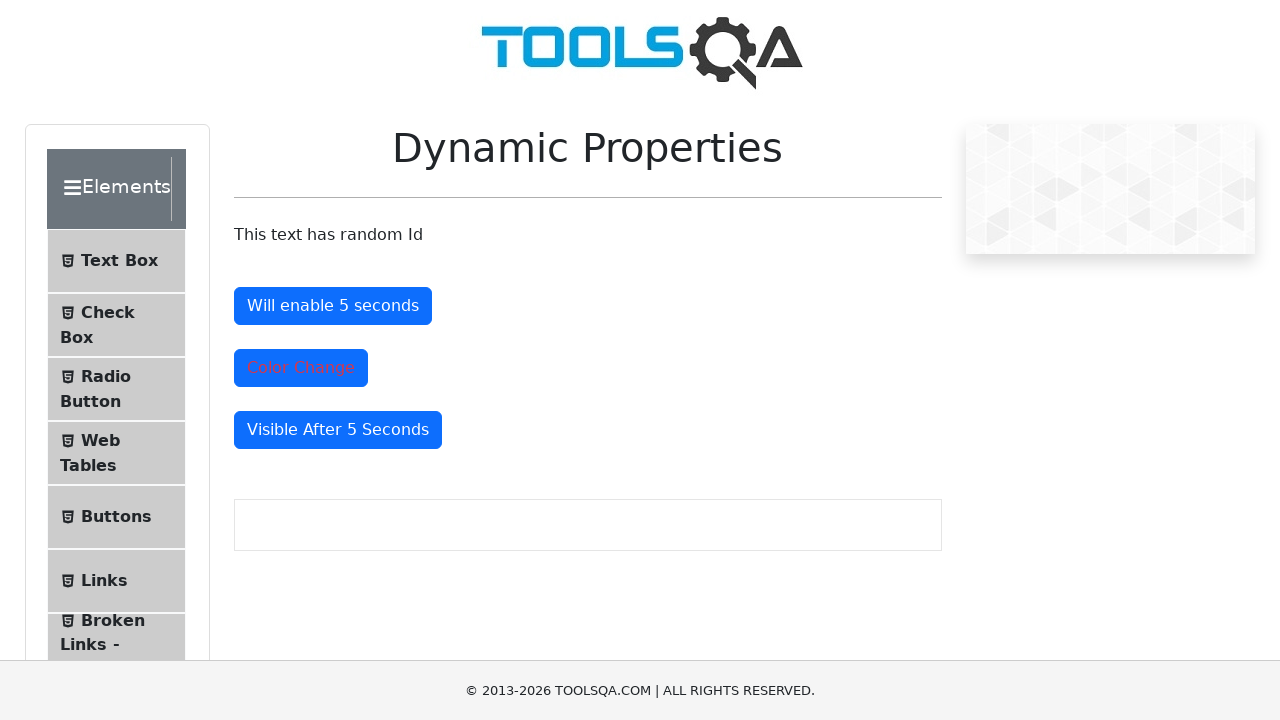

Verified that the button is visible on the page
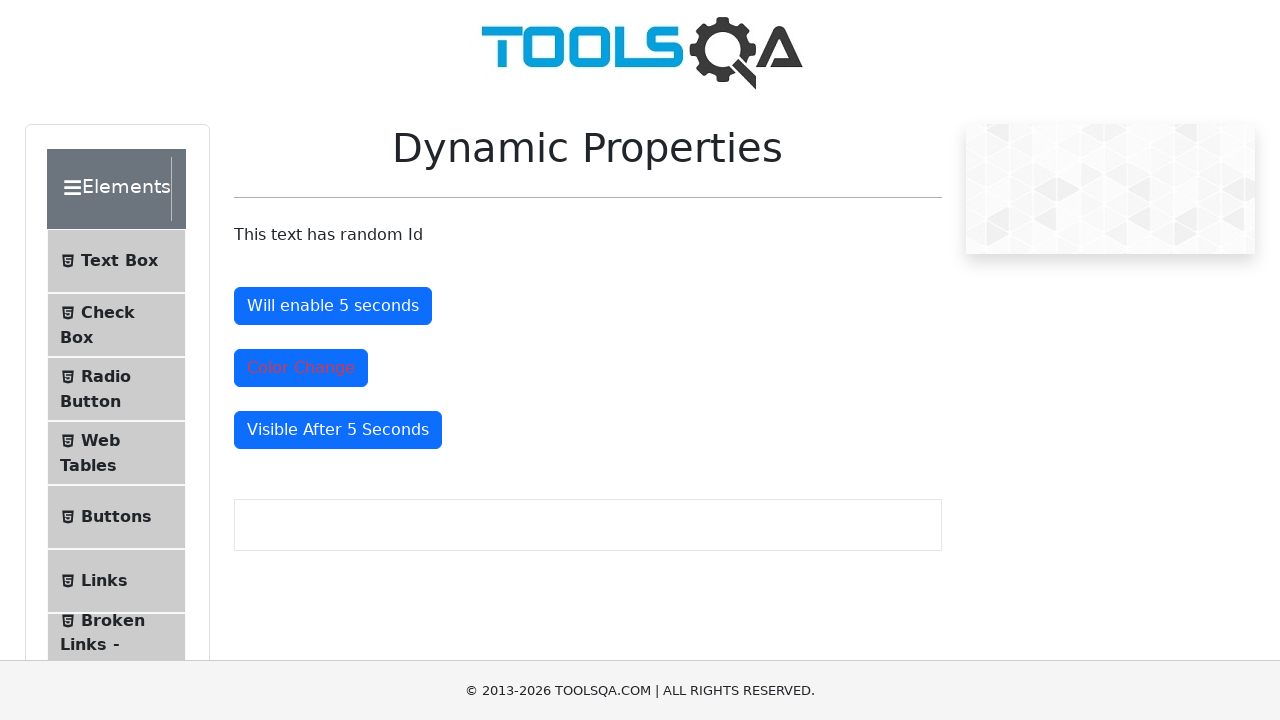

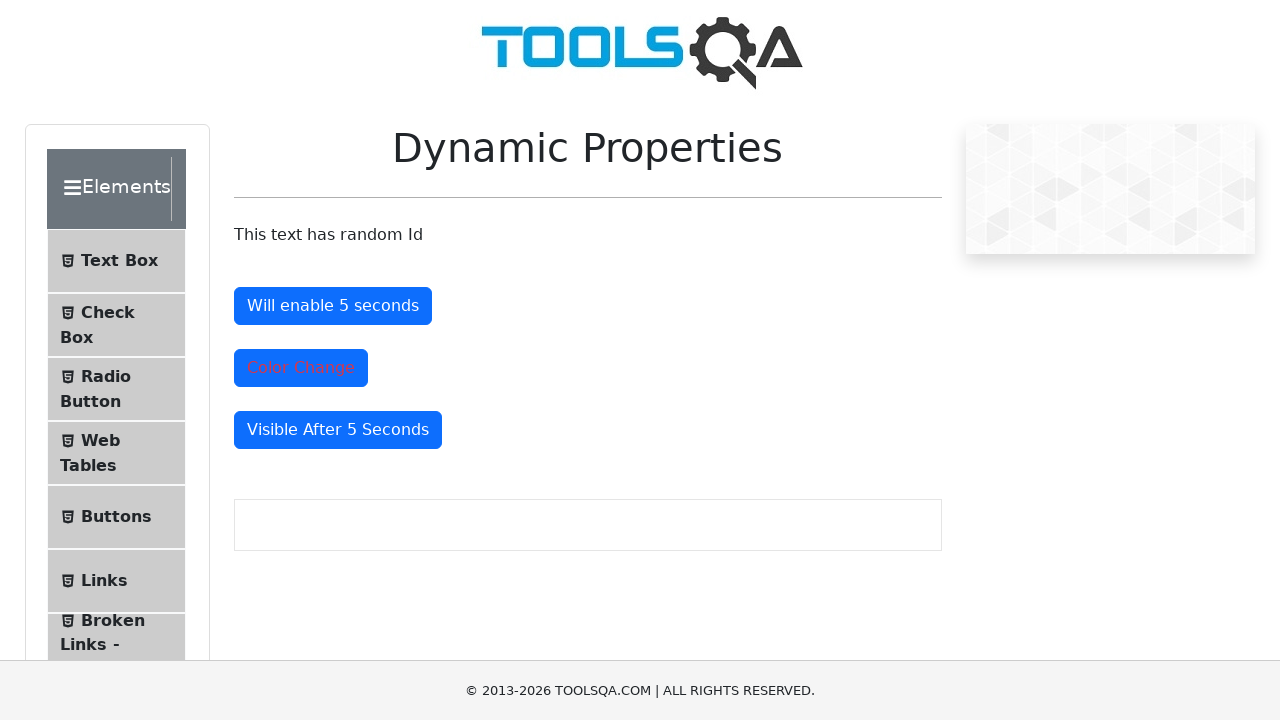